Tests dynamic color change by waiting for a button's class to change and verifying the change occurred

Starting URL: https://demoqa.com/dynamic-properties

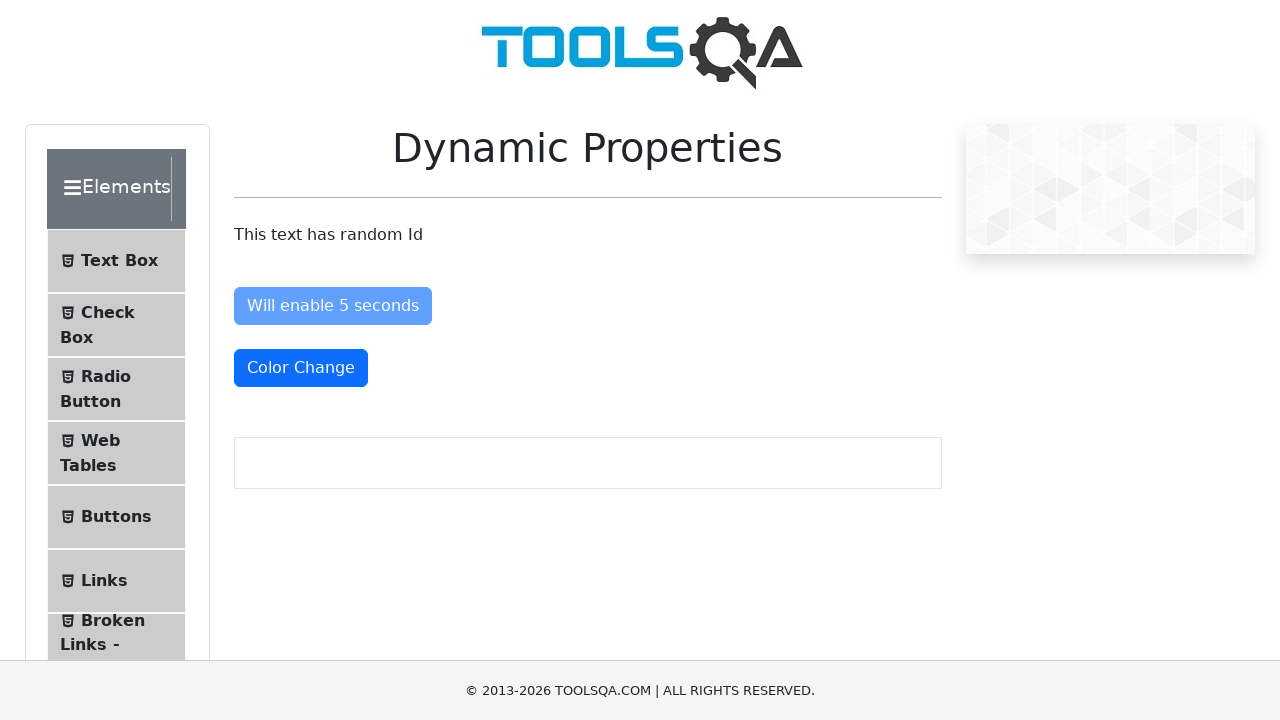

Waited for button's class to change to 'text-danger' indicating dynamic color change
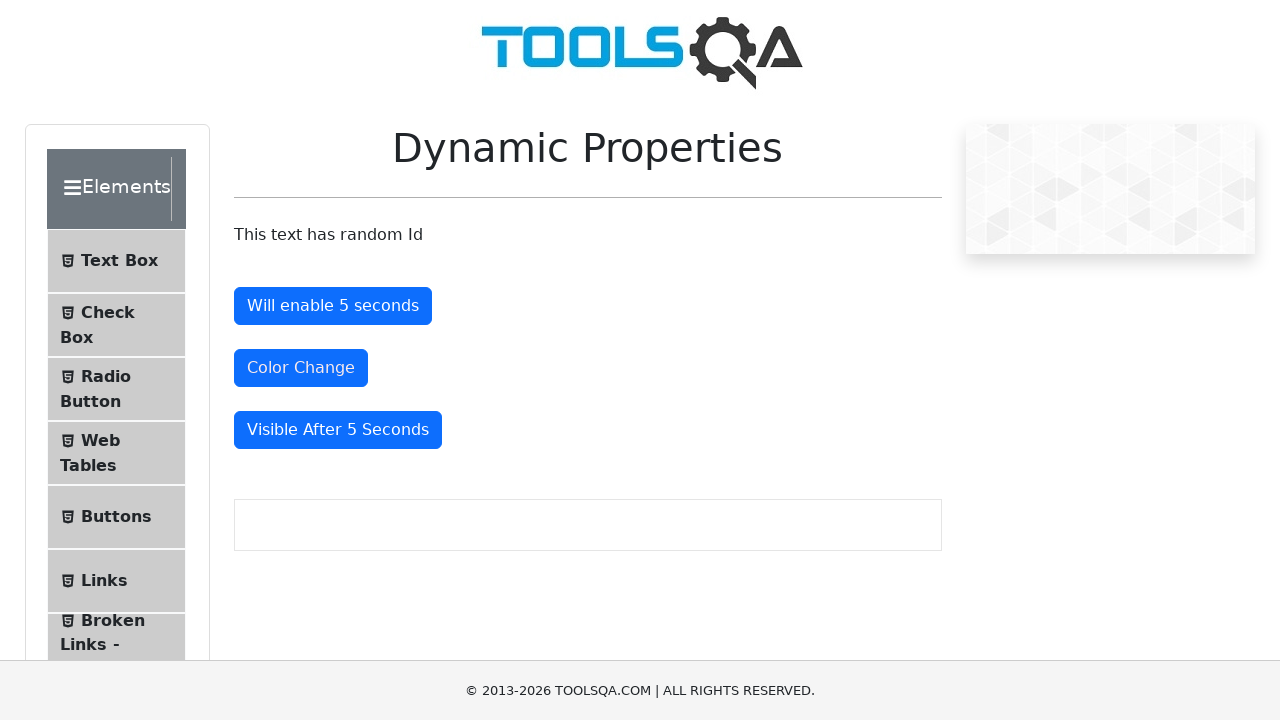

Located the color change button element
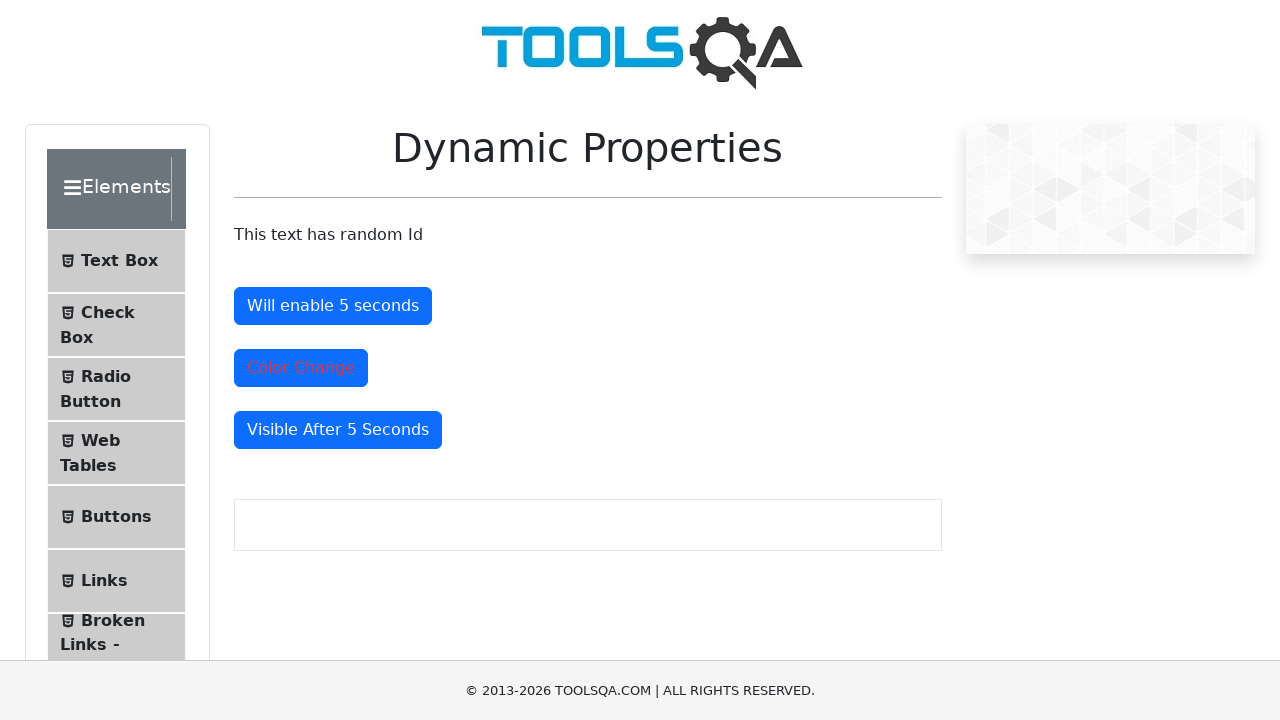

Verified that the button's class attribute contains 'text-danger'
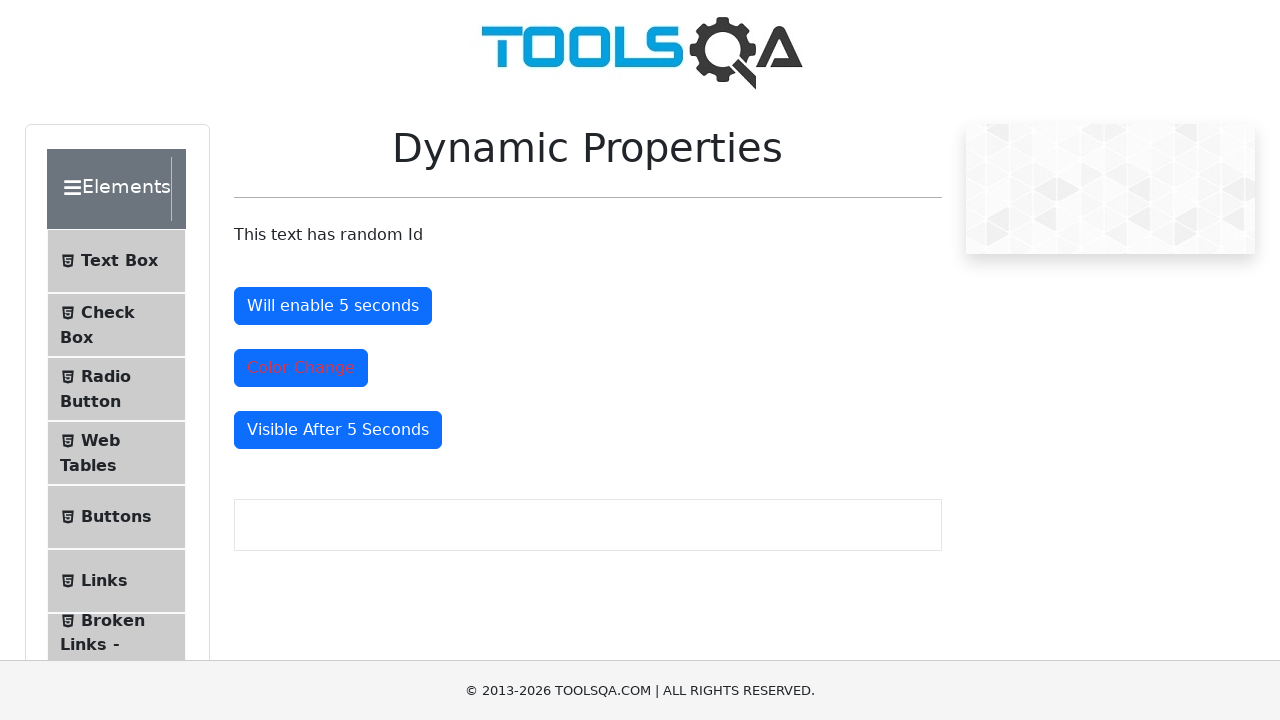

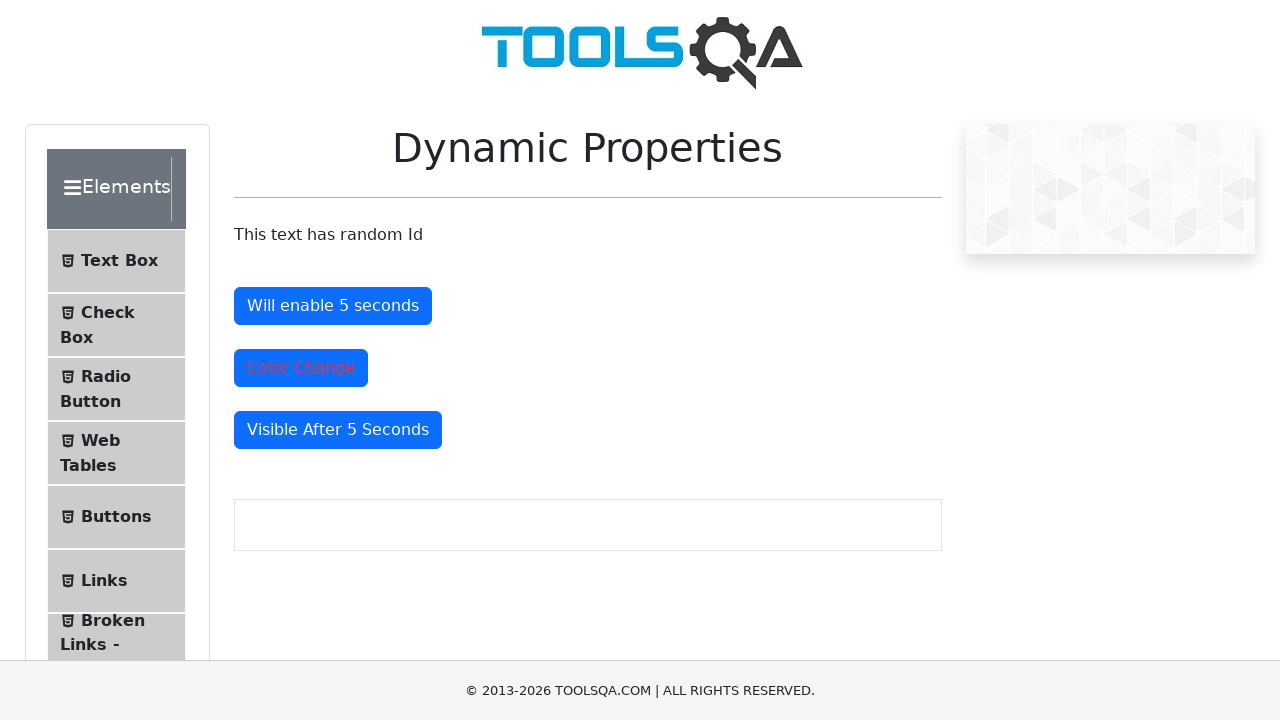